Tests date and time picker UI components by navigating through the UI testing concepts section and interacting with time picker elements

Starting URL: https://demoapps.qspiders.com/

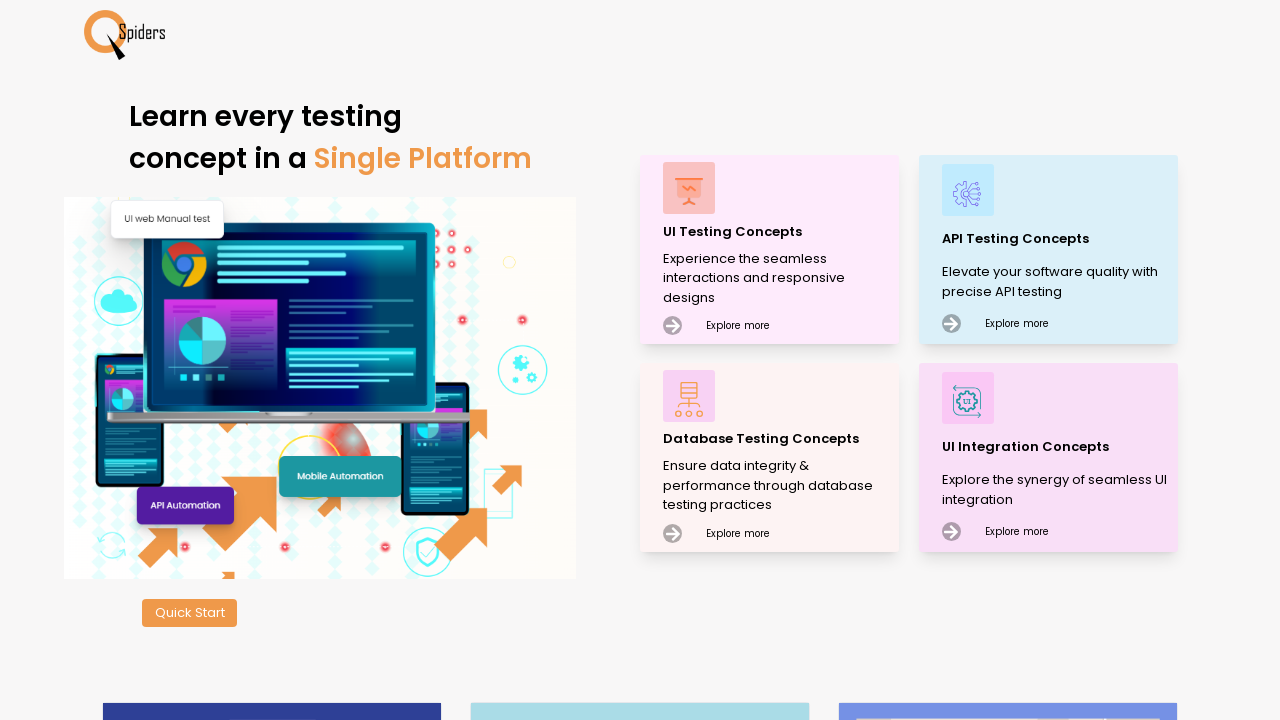

Clicked on UI Testing Concepts at (778, 232) on xpath=//p[contains(text(),'UI Testing Concepts')]
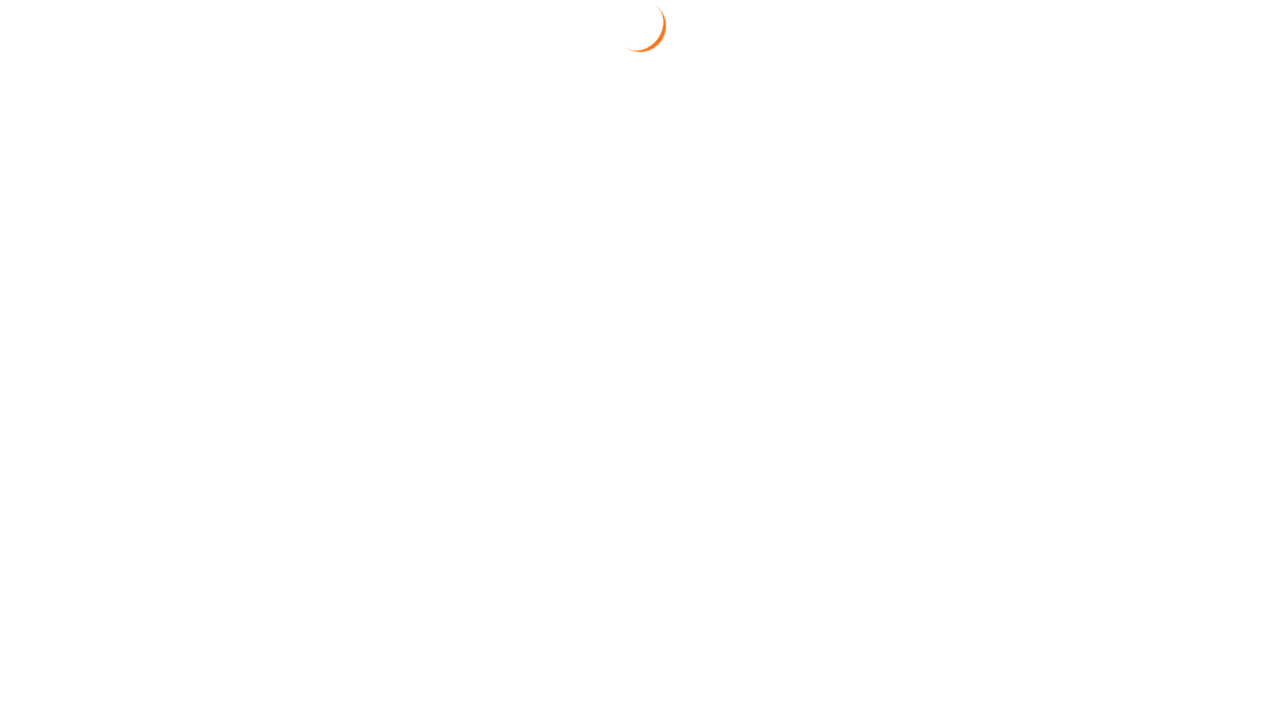

Scrolled down using arrow key
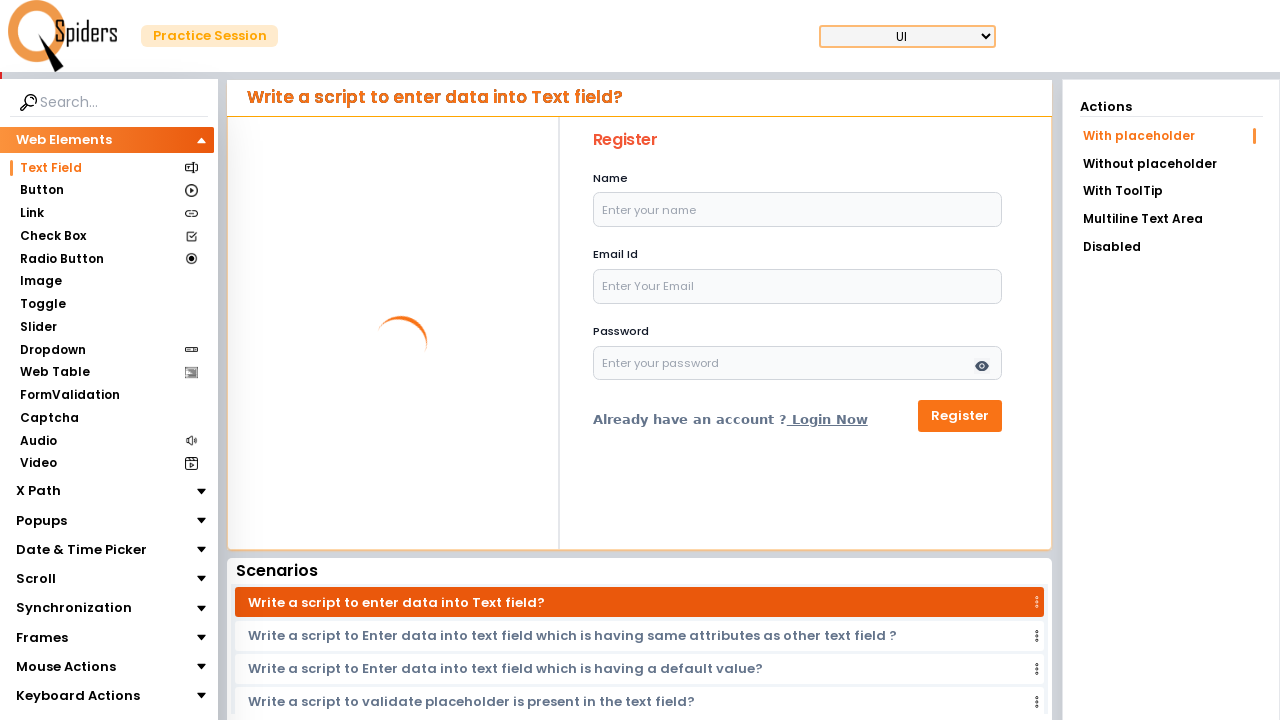

Clicked on Date & Time Picker section at (82, 550) on xpath=//ul[@class='pt-2 pe-1']//li/section[contains(text(),'Date & Time Picker')
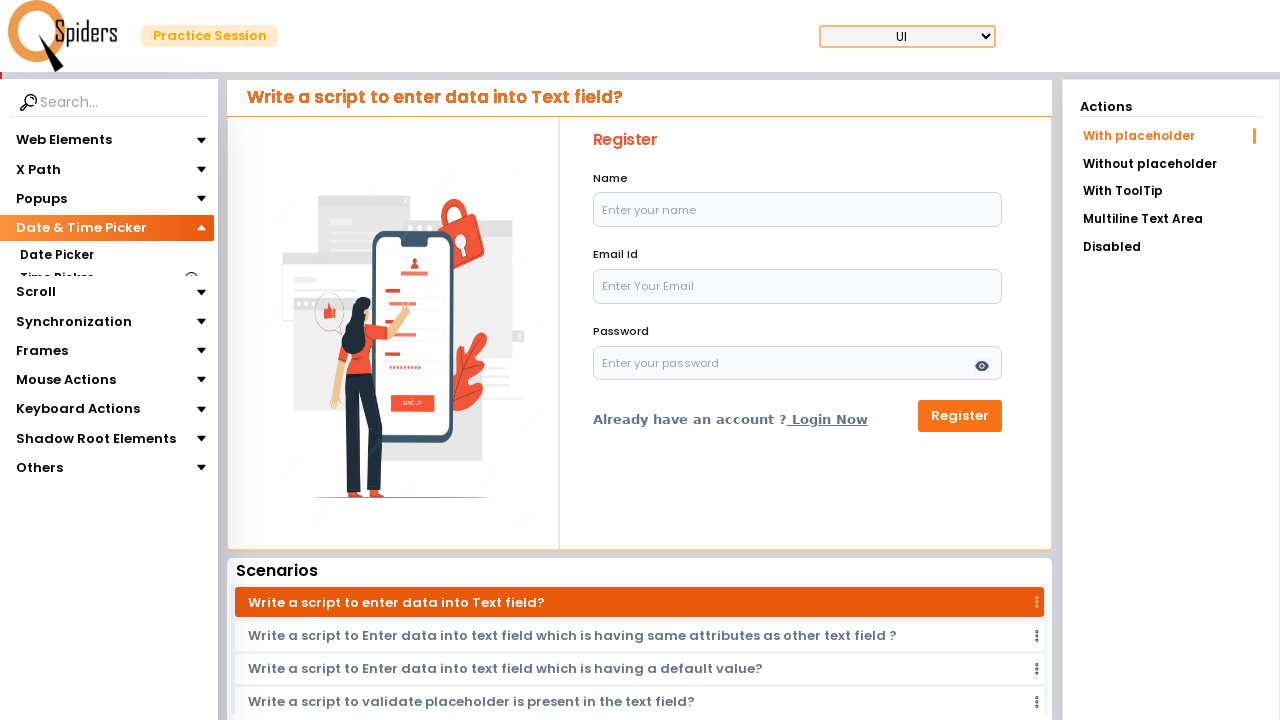

Clicked on Time Picker at (56, 278) on xpath=//a//section[text()='Time Picker']
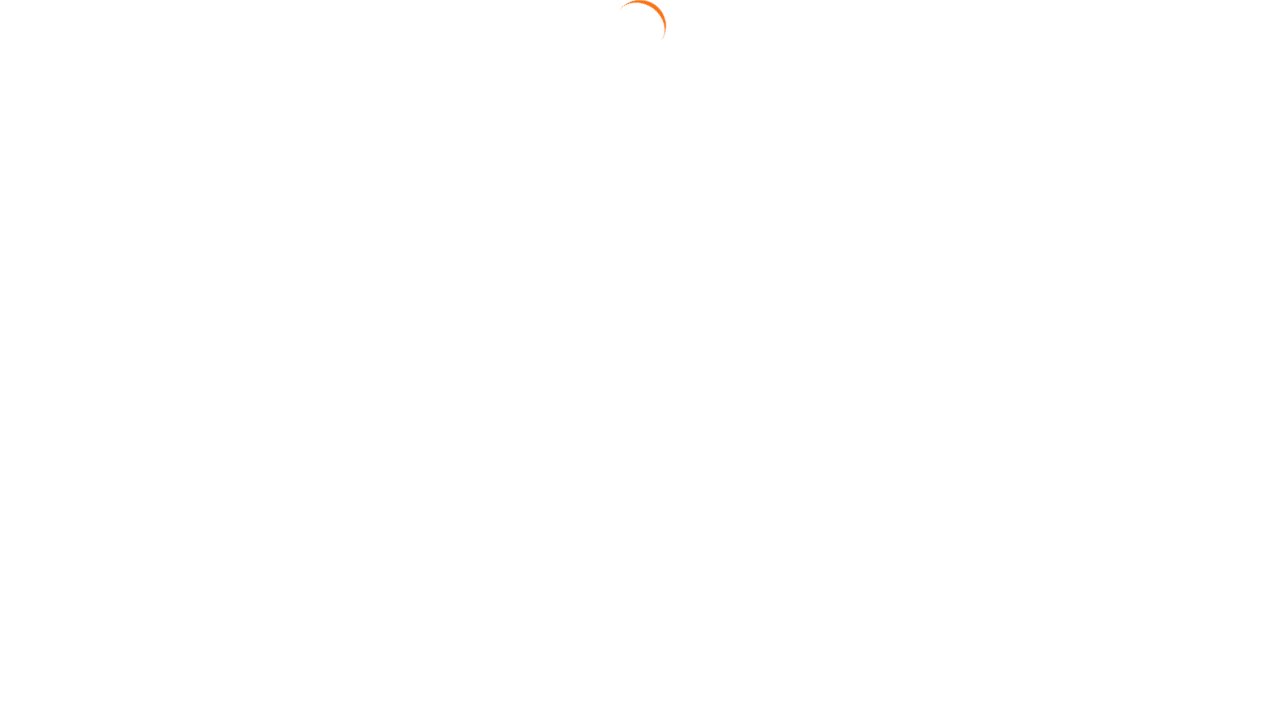

Clicked on Choose time button at (729, 282) on button[aria-label='Choose time']
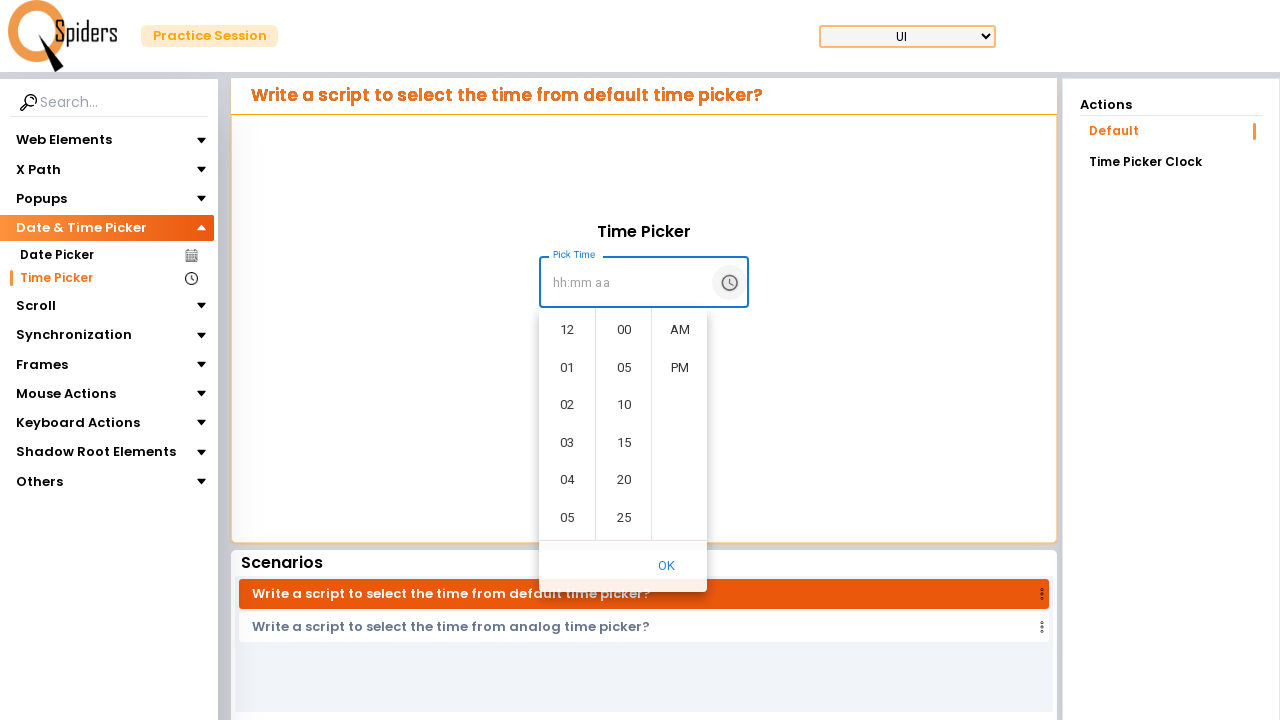

Hour selector element not found or timed out on //div[@aria-label='Select hours. Selected time is 7:00 AM']
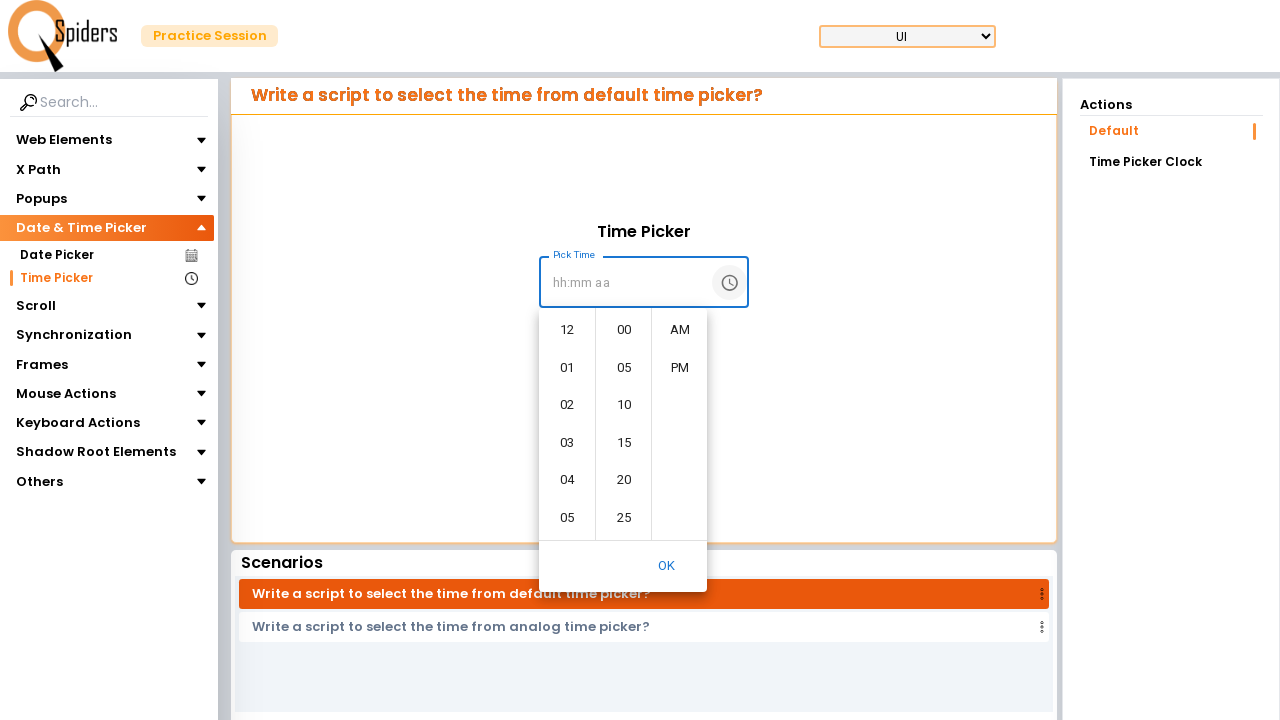

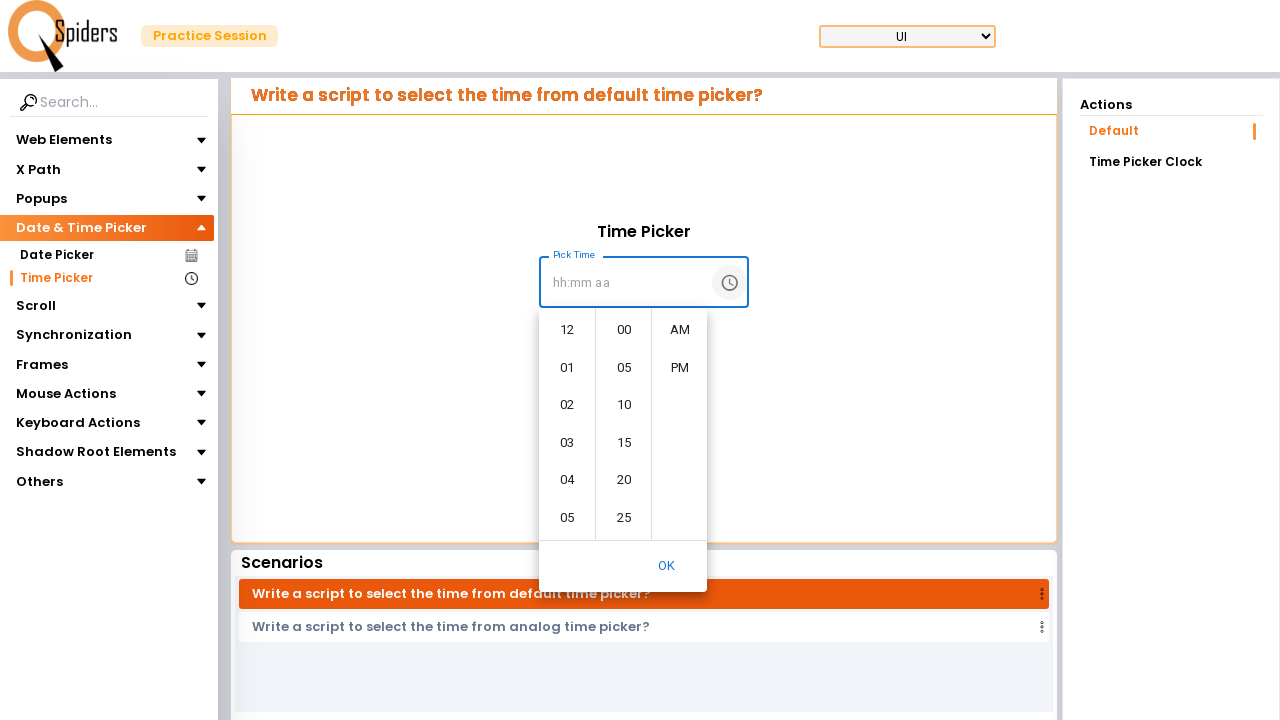